Verifies that the page title is "Calorie Calculator"

Starting URL: https://www.calculator.net/calorie-calculator.html

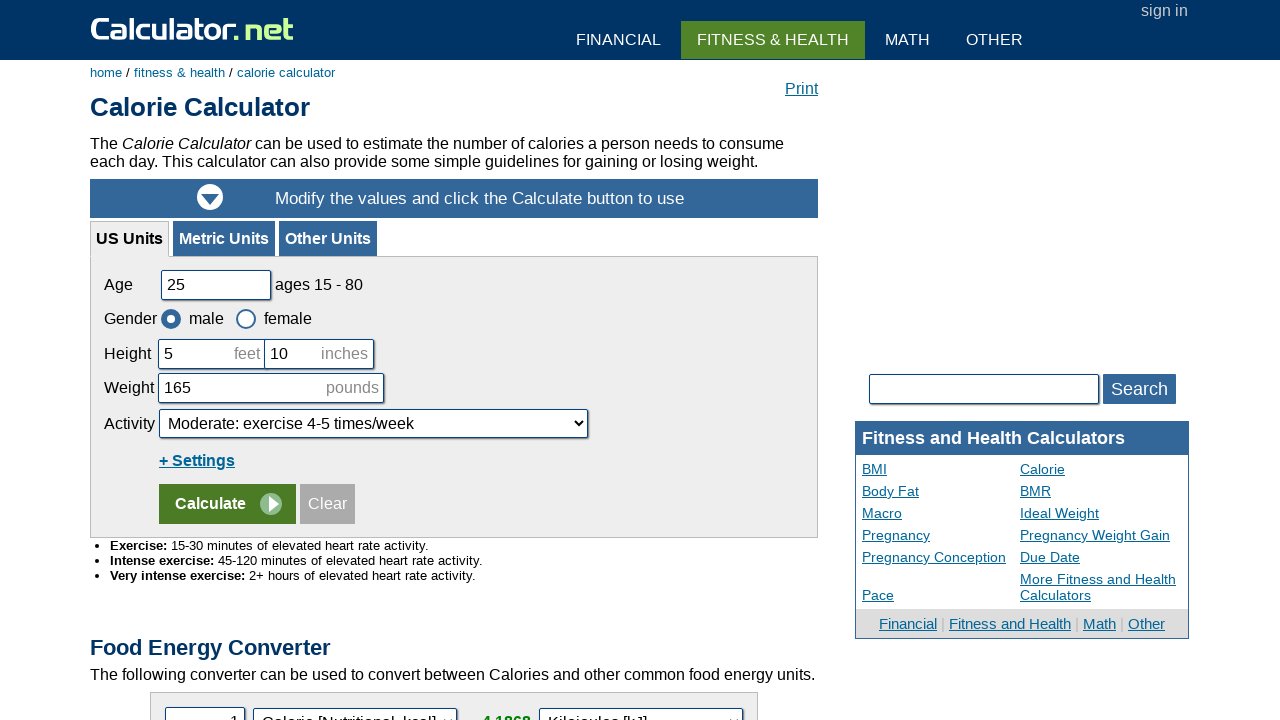

Navigated to Calorie Calculator page
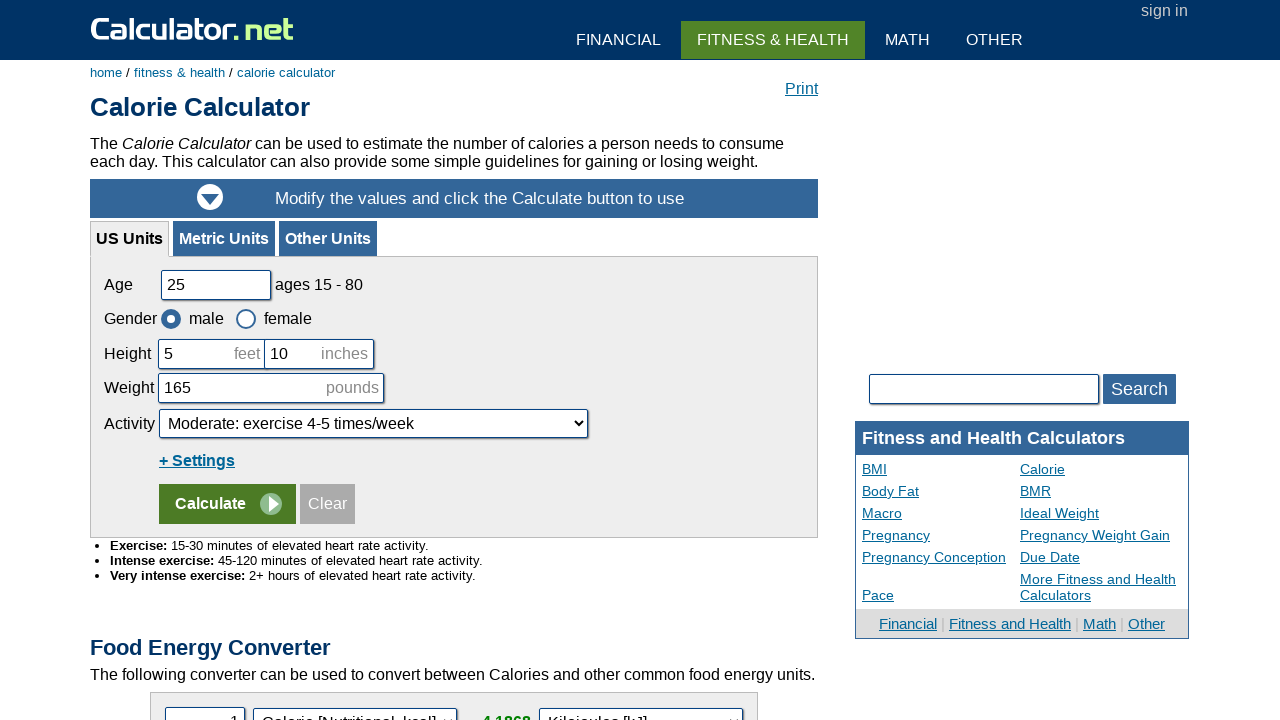

Verified page title is 'Calorie Calculator'
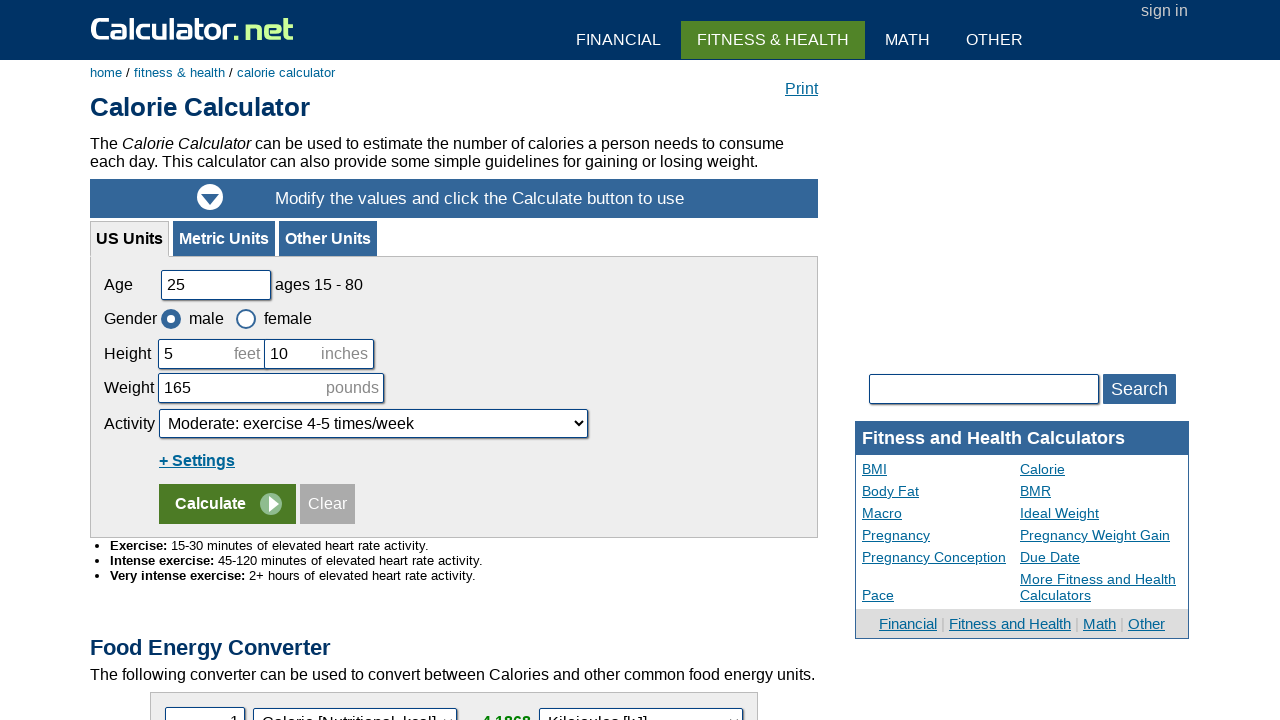

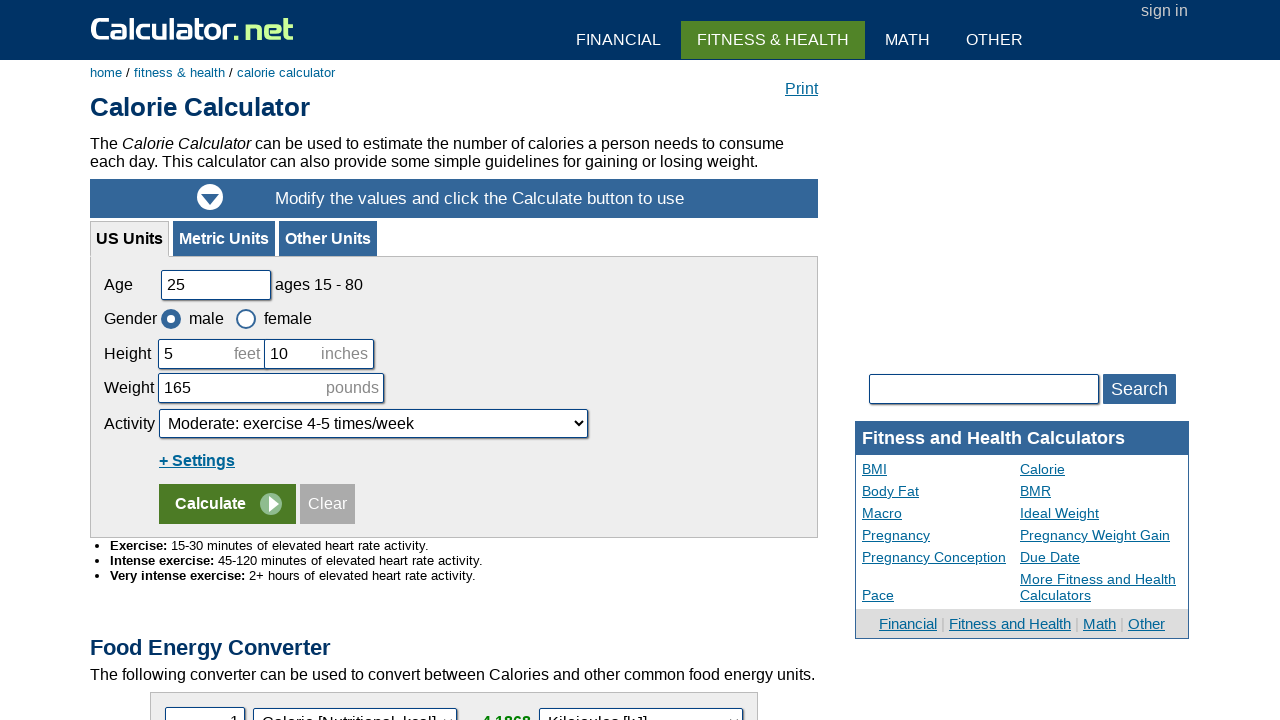